Tests basic browser navigation and window management by navigating to a registration page, manipulating window states (maximize, minimize, fullscreen), and performing navigation actions (refresh, back, forward).

Starting URL: https://demo.automationtesting.in/Register.html

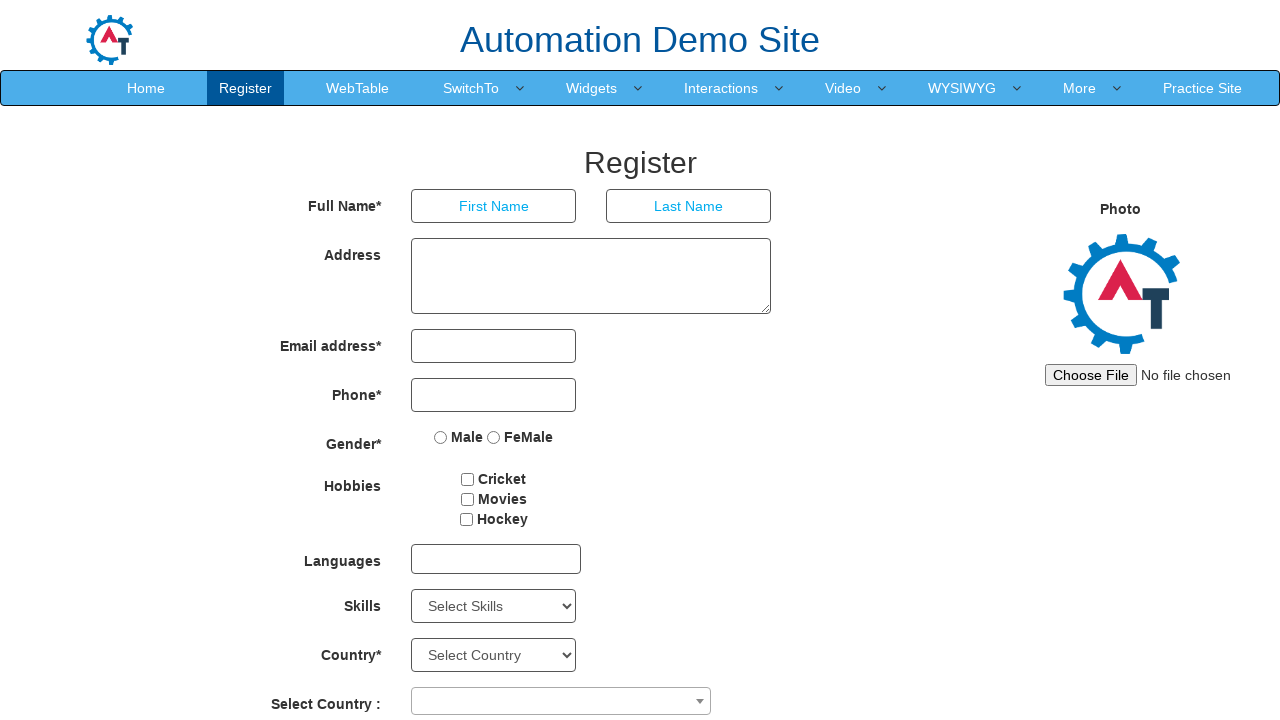

Navigated to registration page at https://demo.automationtesting.in/Register.html
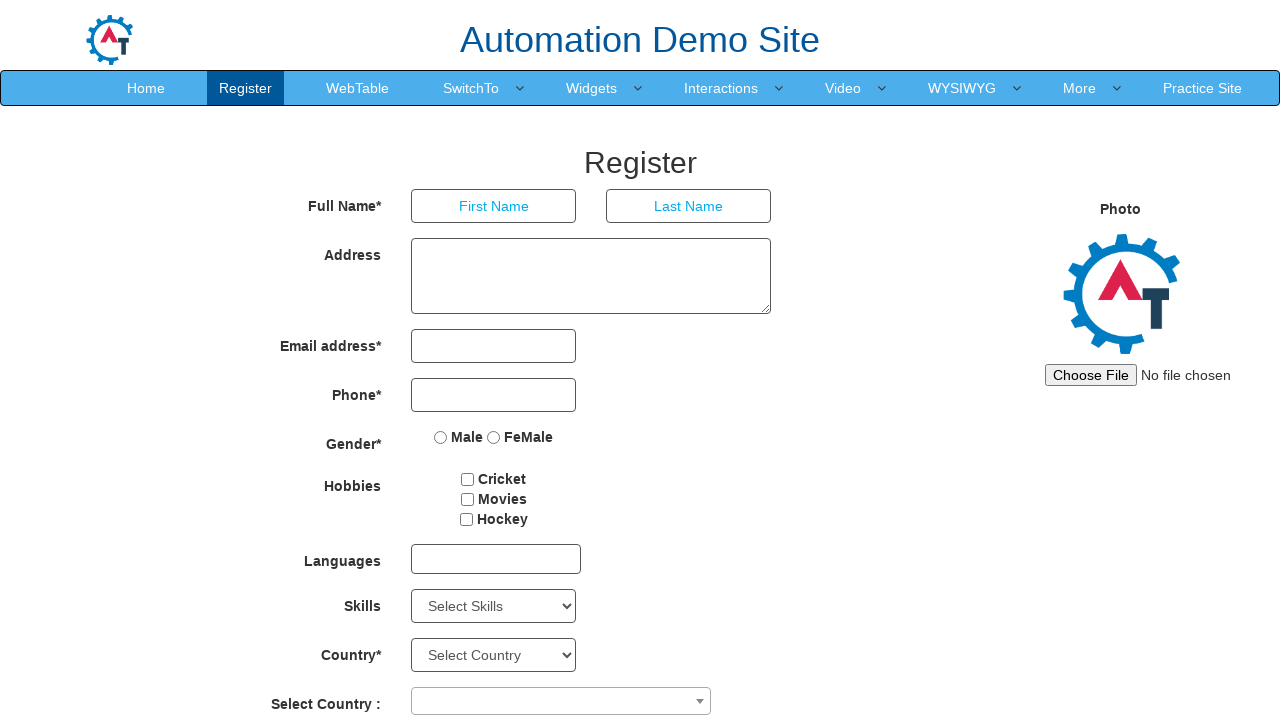

Maximized window to 1920x1080 viewport
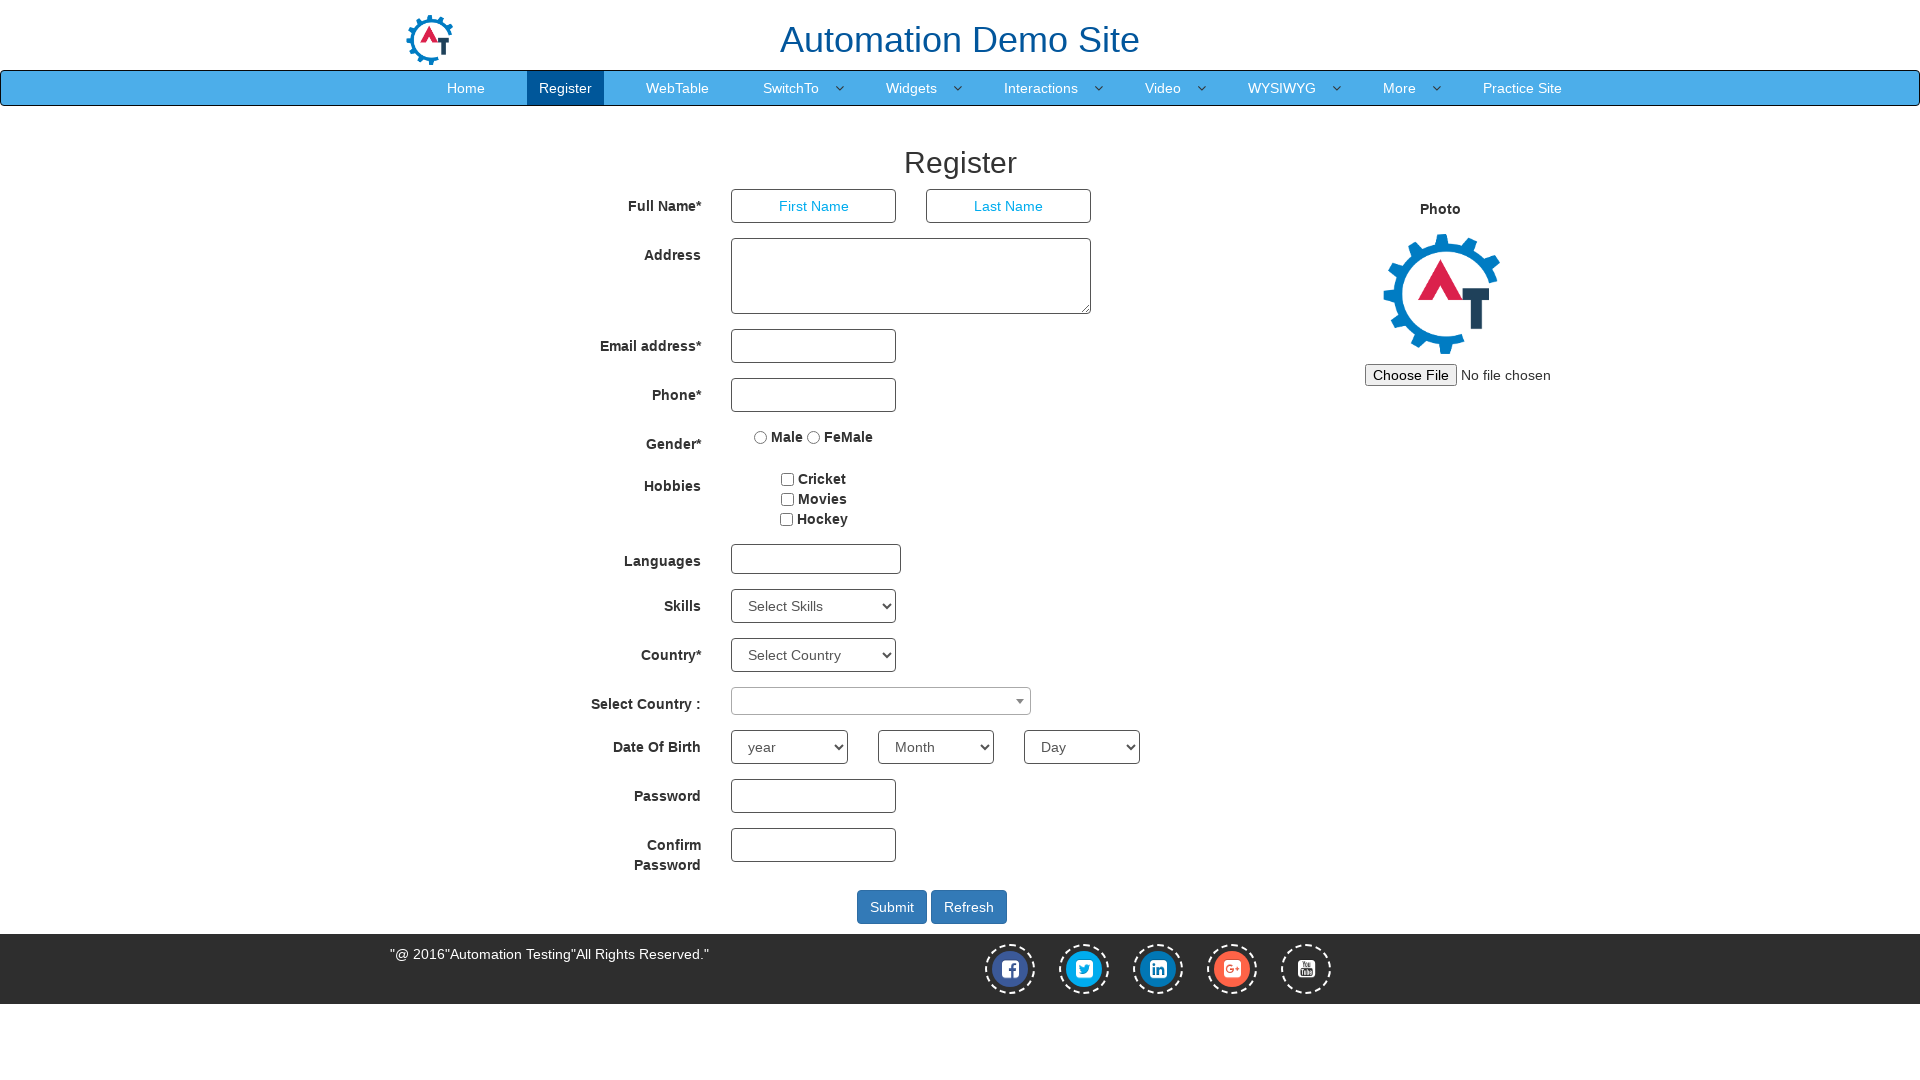

Minimized window to 800x600 viewport
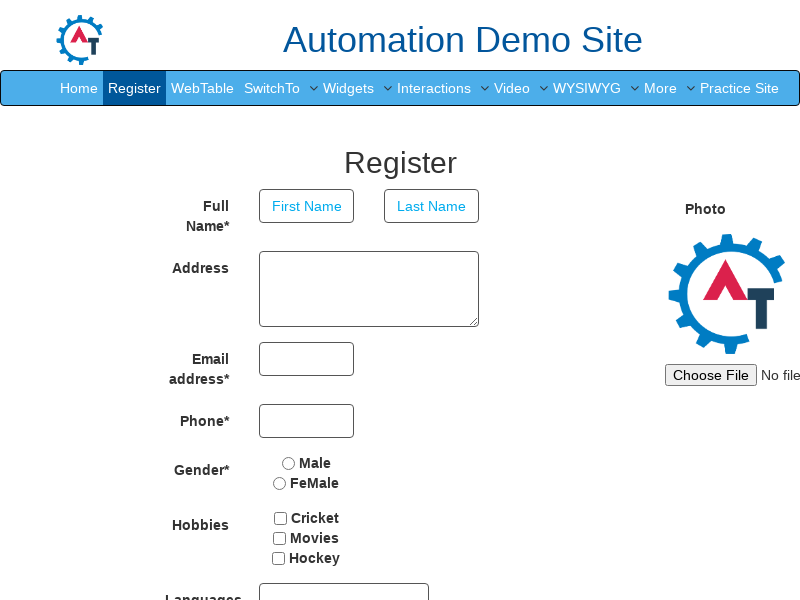

Set viewport to fullscreen equivalent at 1920x1080
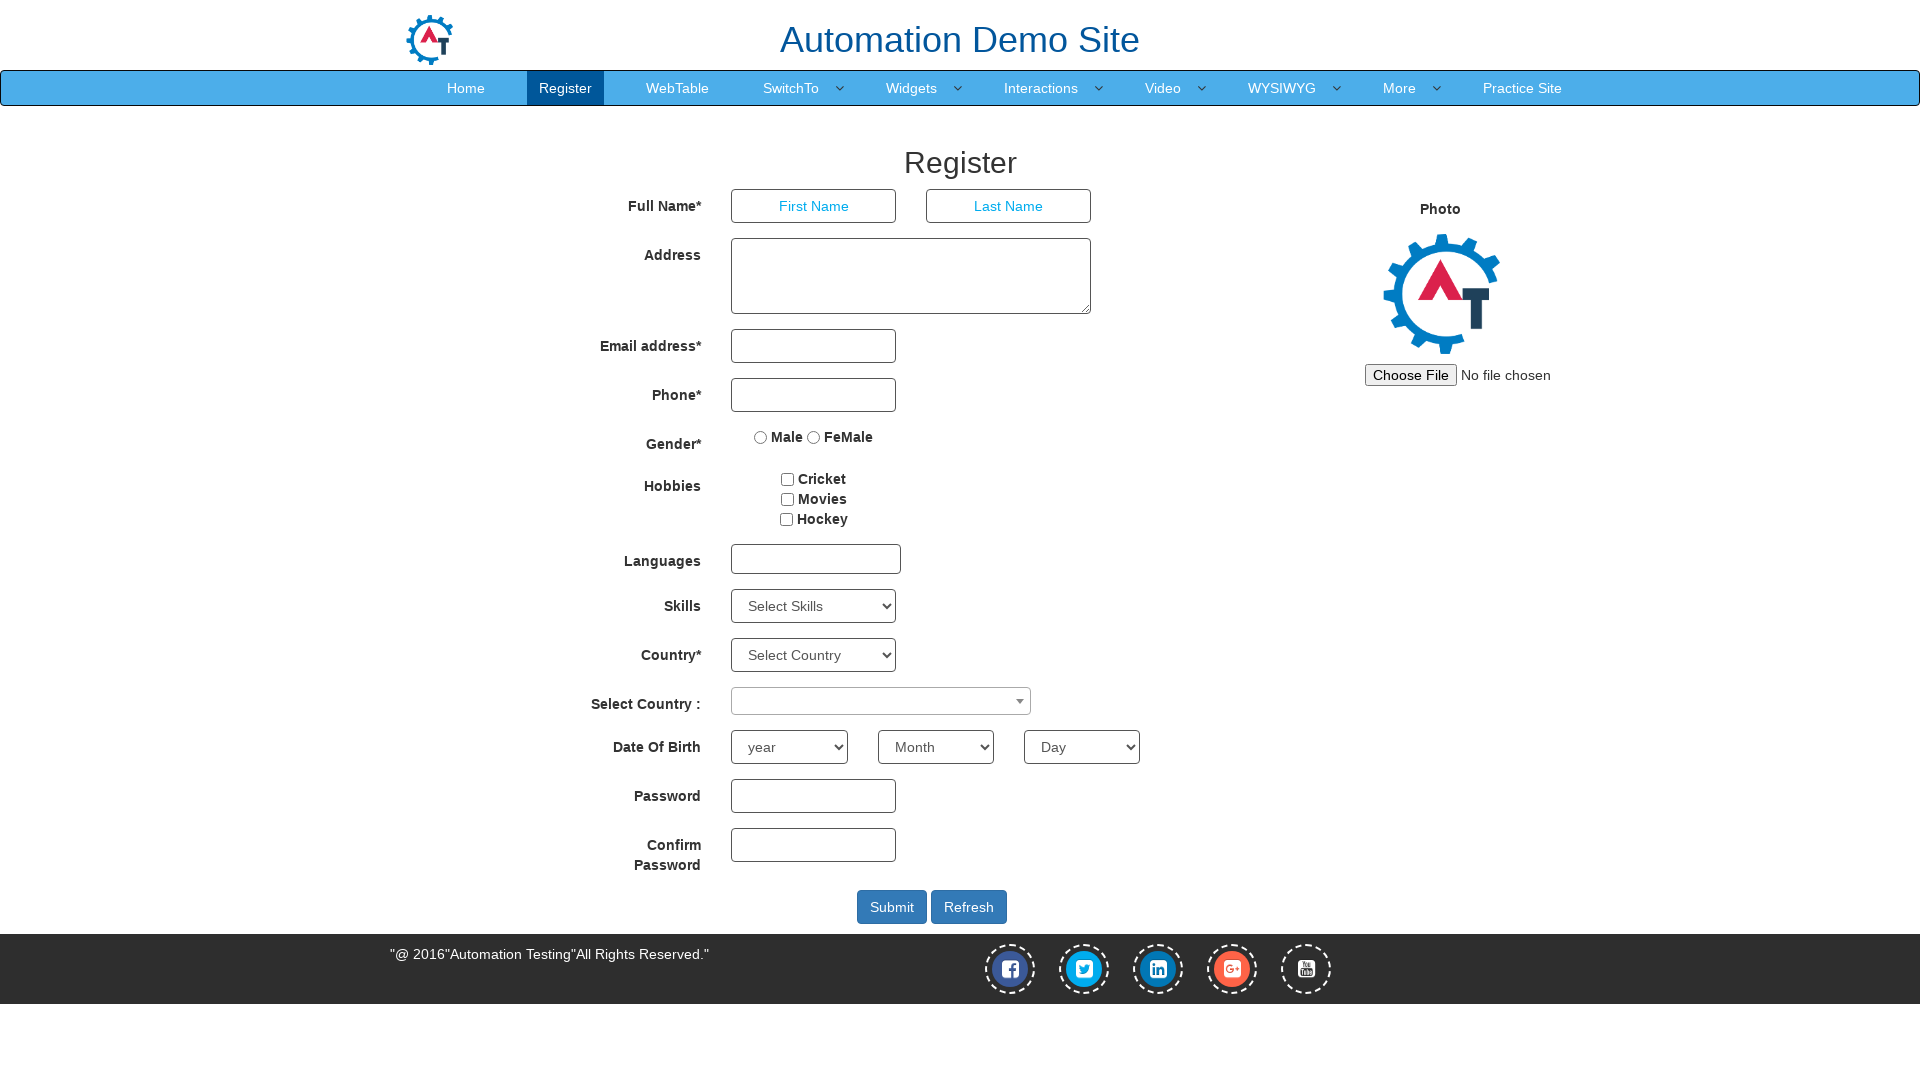

Refreshed the current page
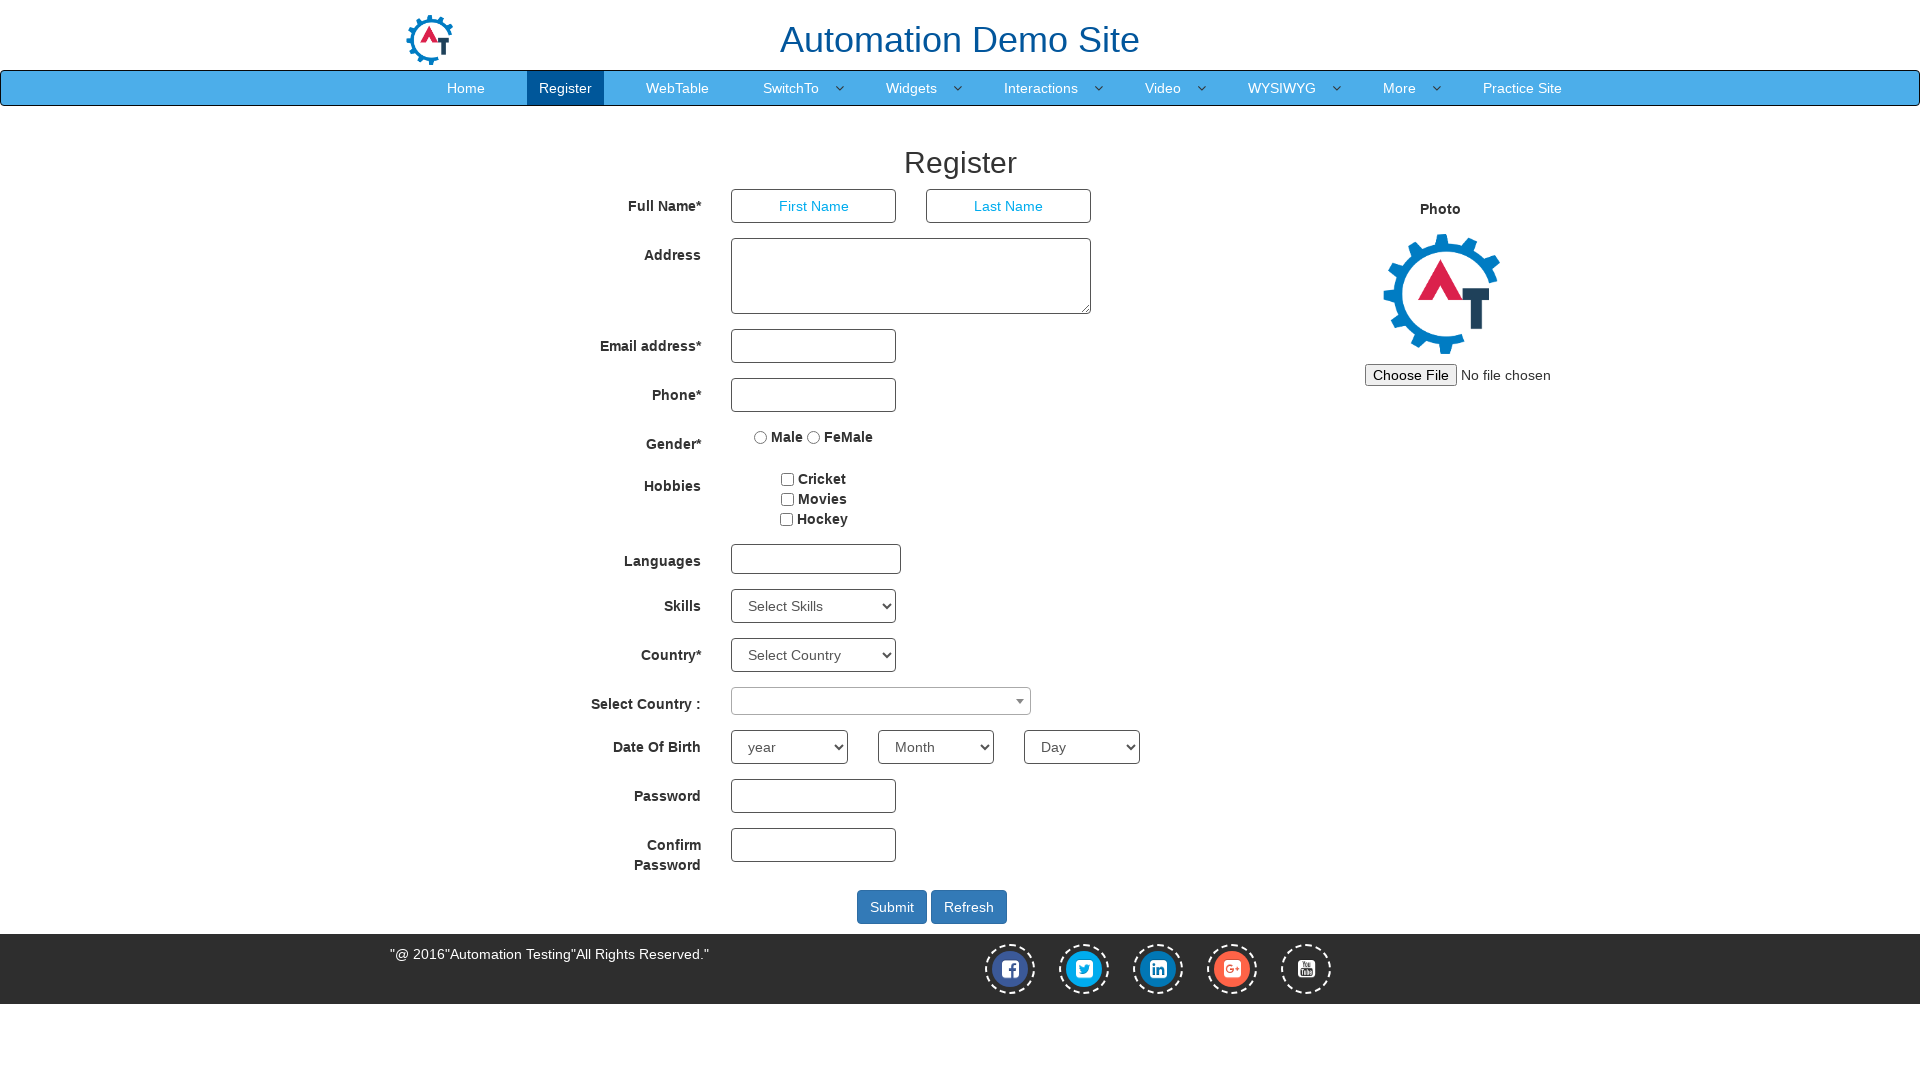

Navigated back to previous page
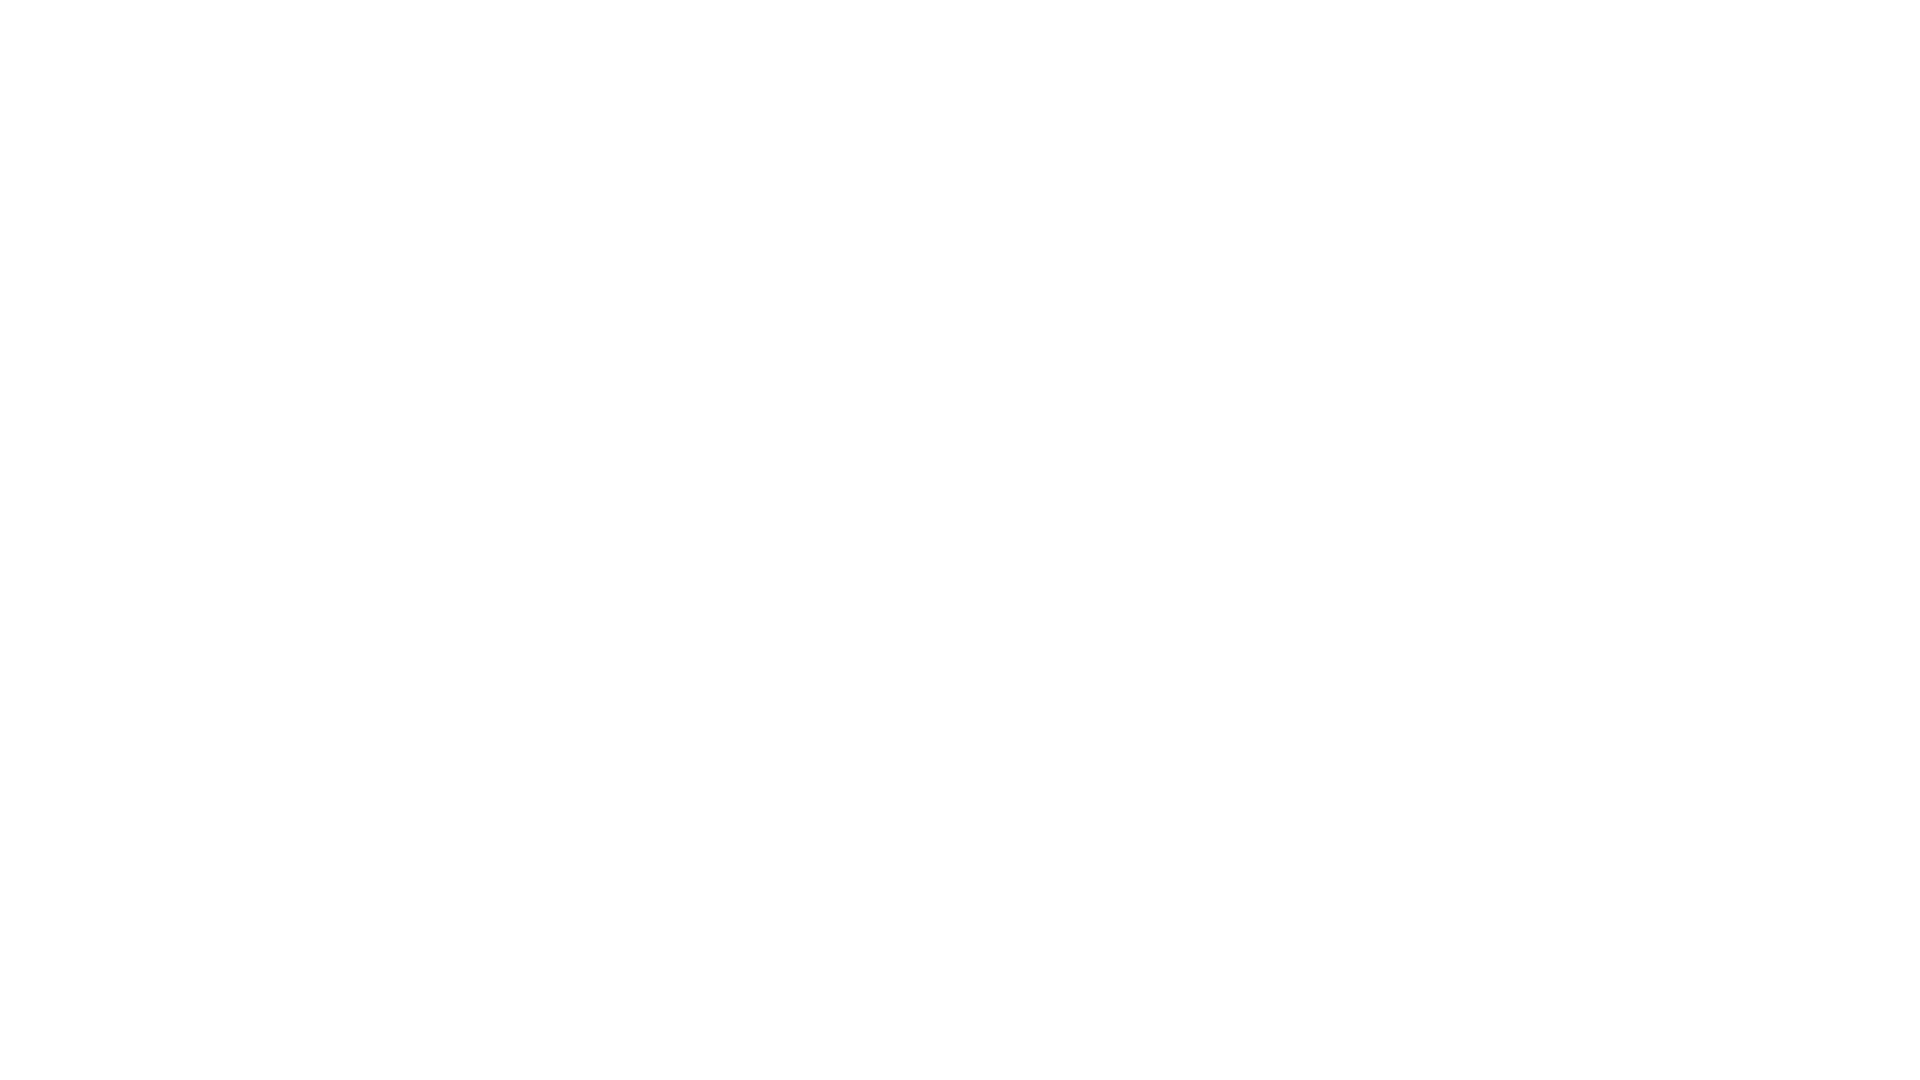

Navigated forward to next page
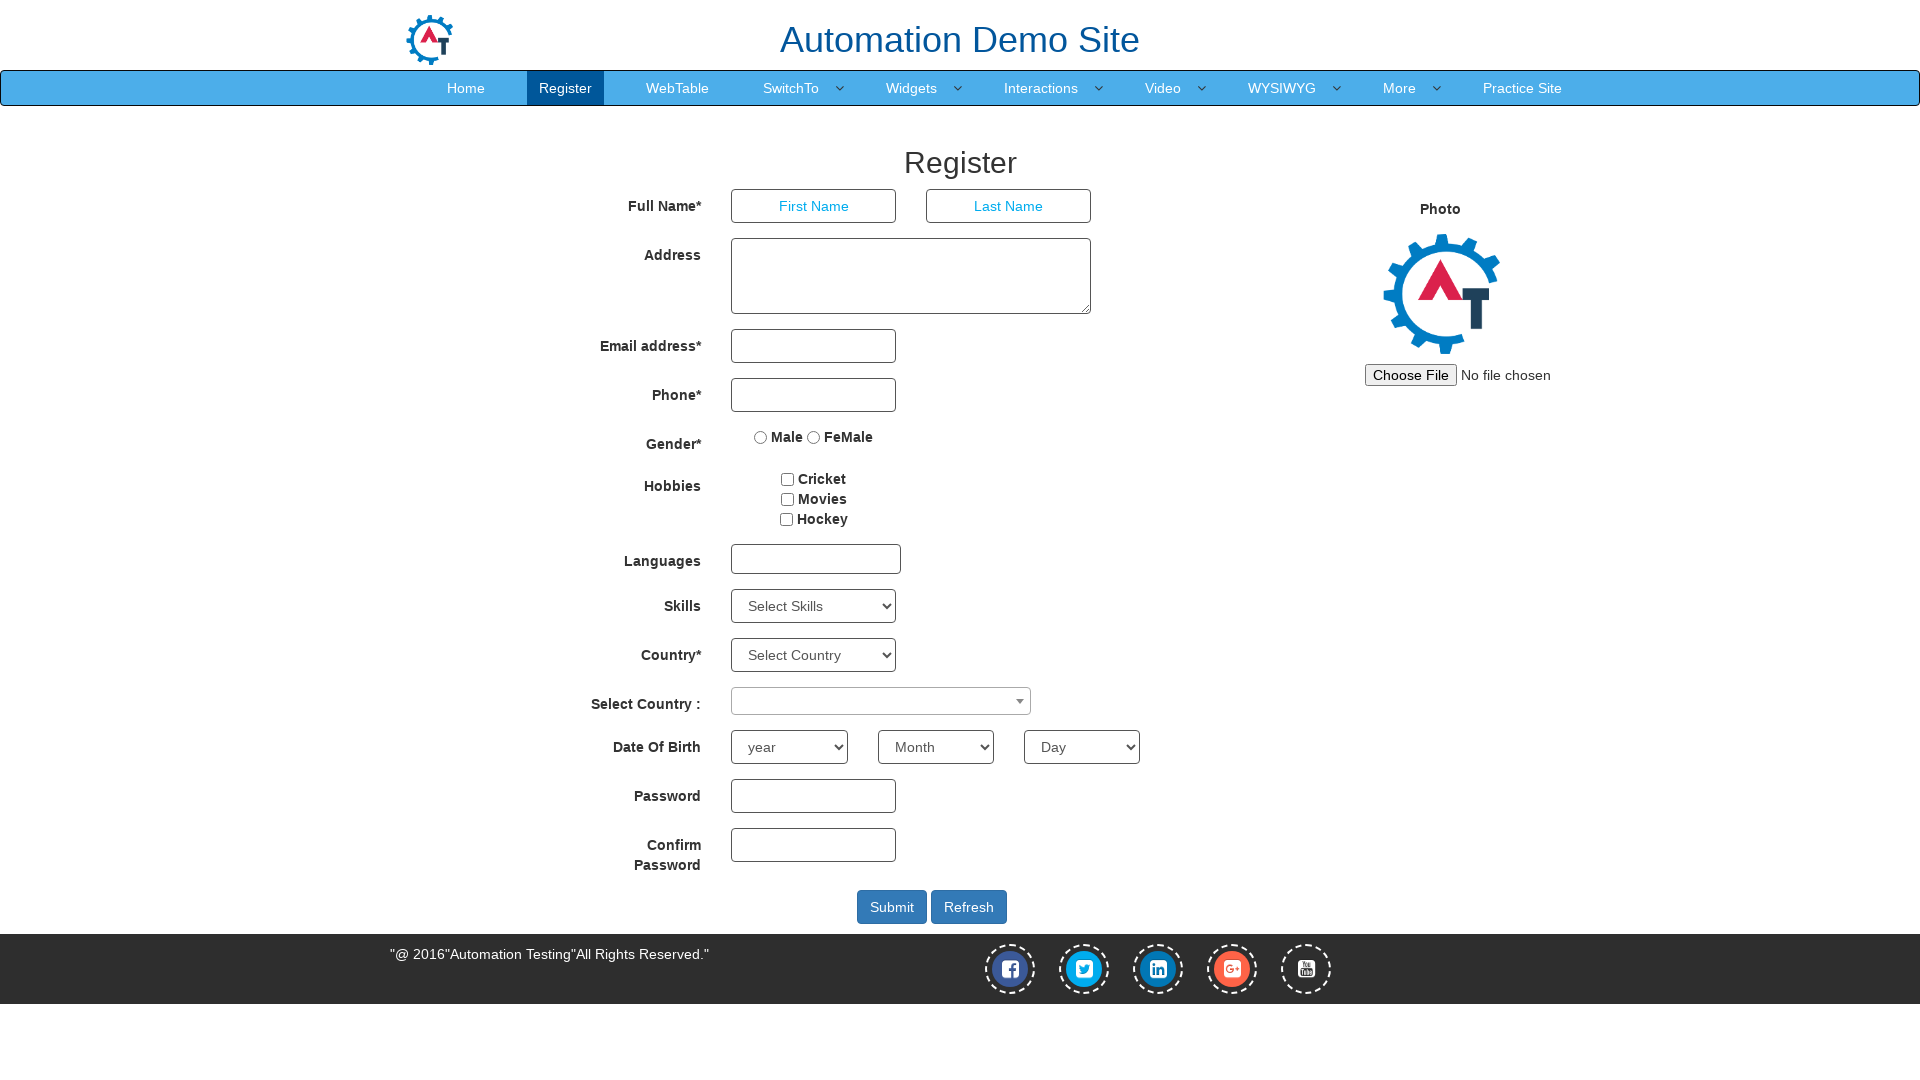

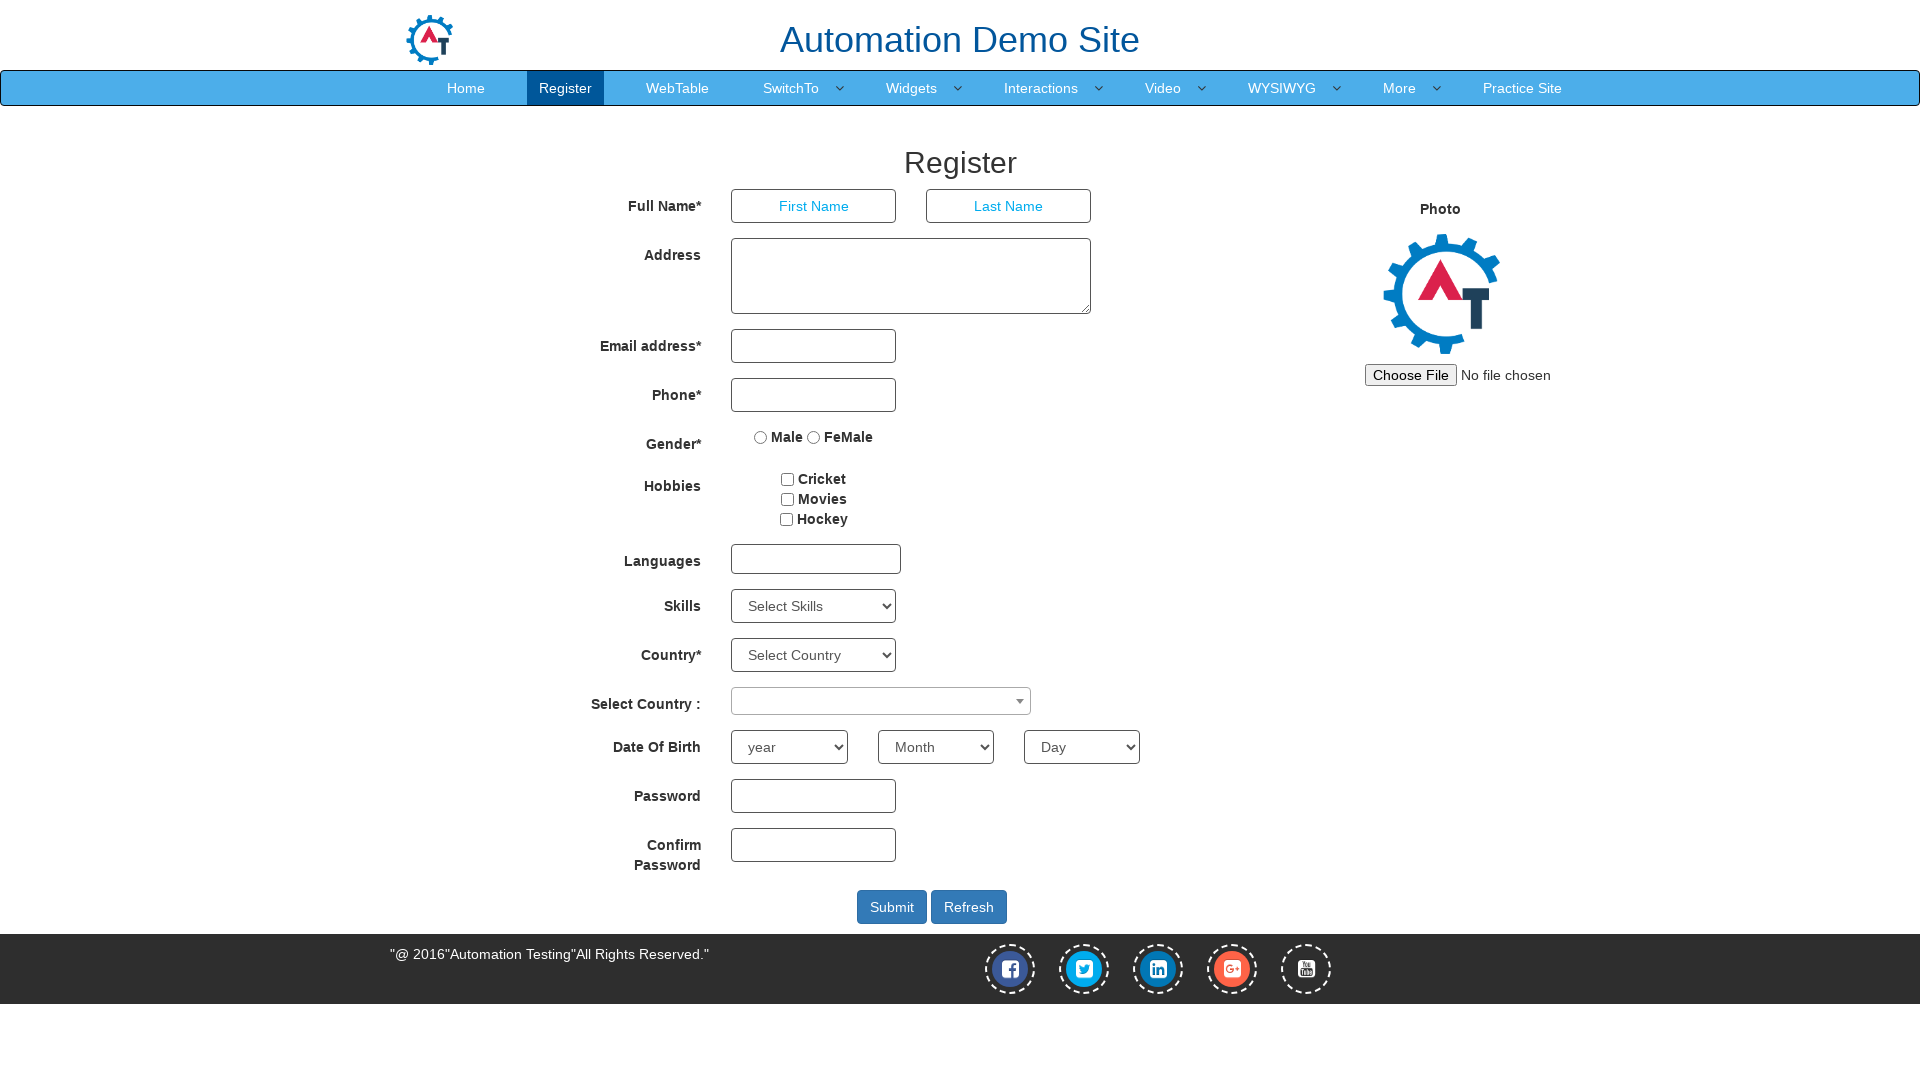